Tests prompt dialog by sending text input

Starting URL: http://omayo.blogspot.com

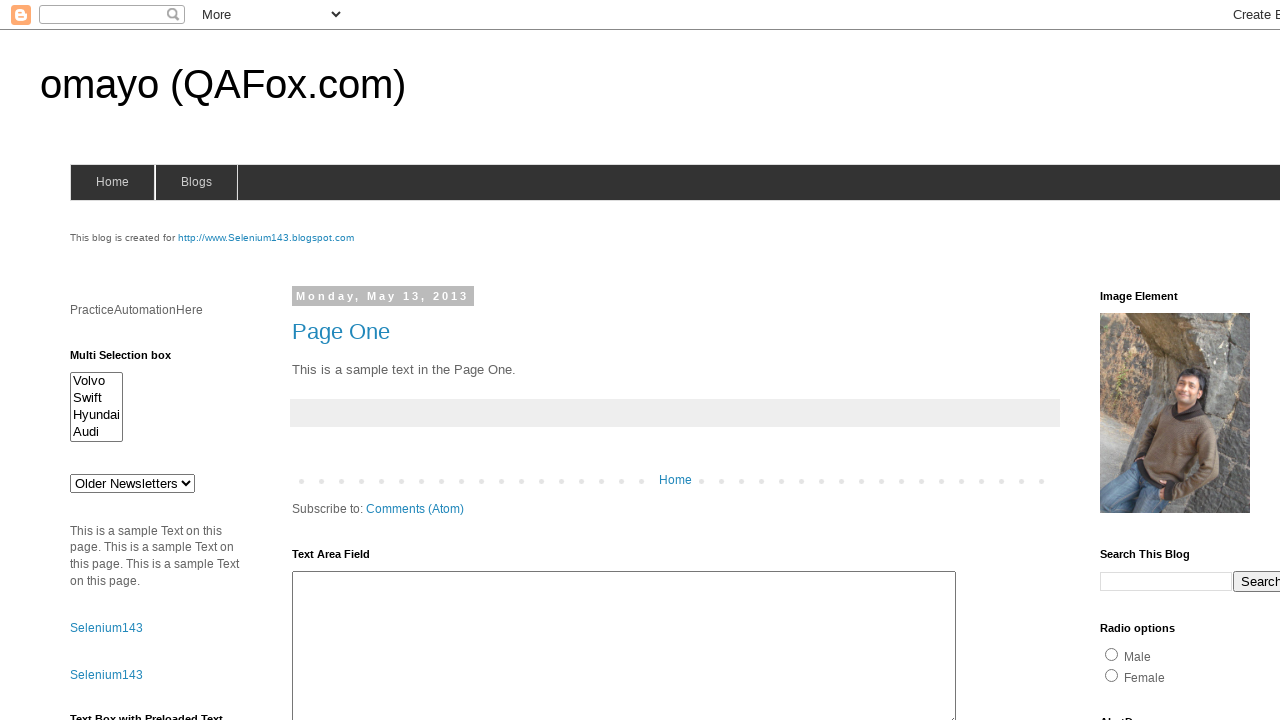

Set up dialog handler to accept prompt with text 'How is your WebDriveIO journey is going on ?'
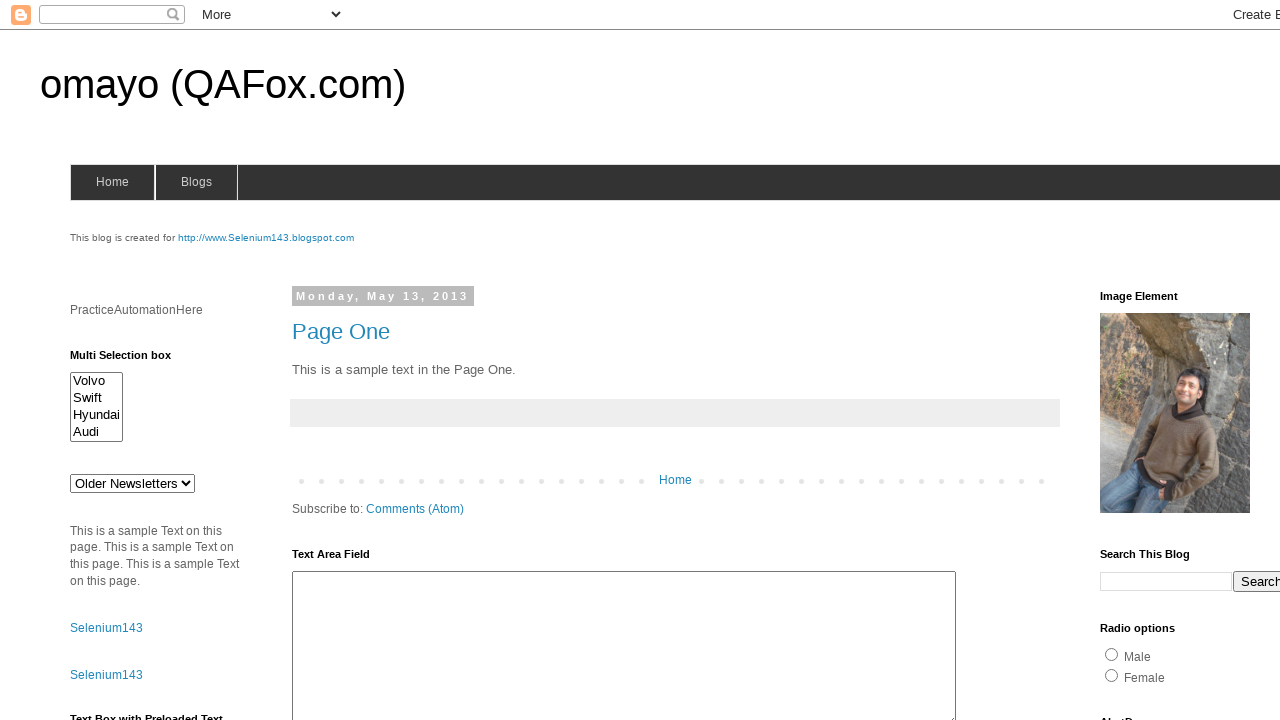

Clicked prompt button to trigger dialog at (1140, 361) on #prompt
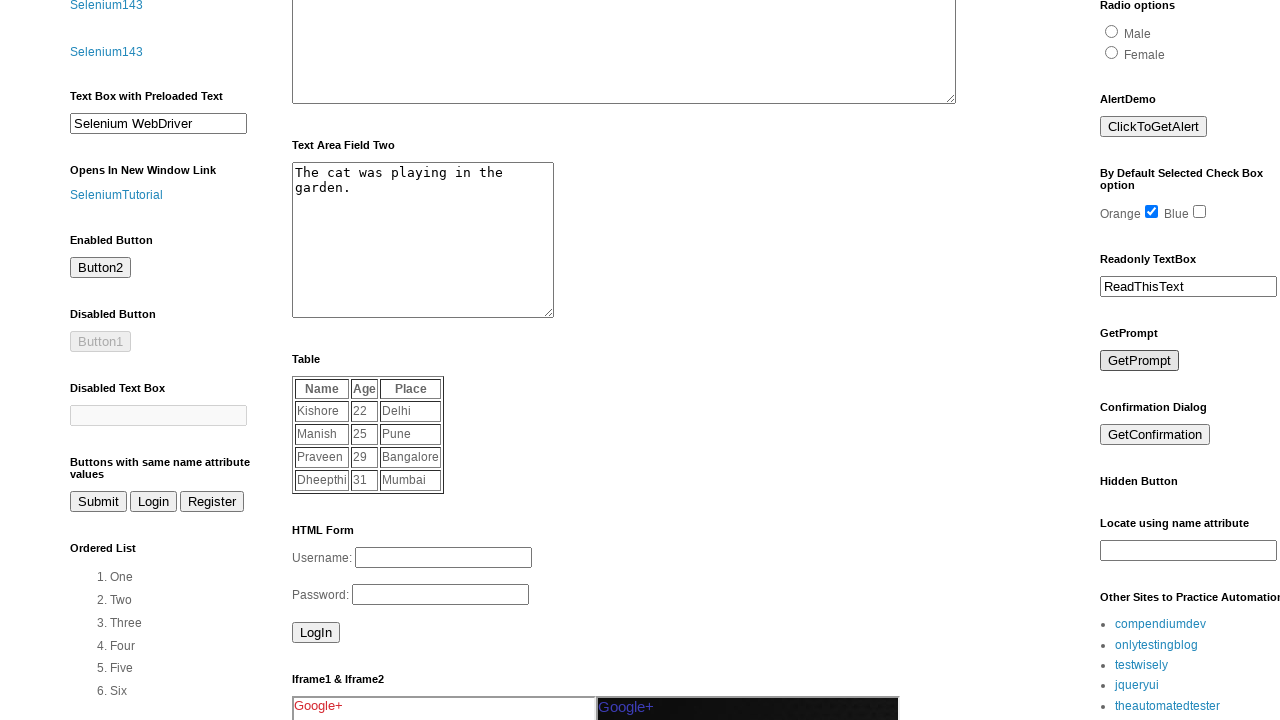

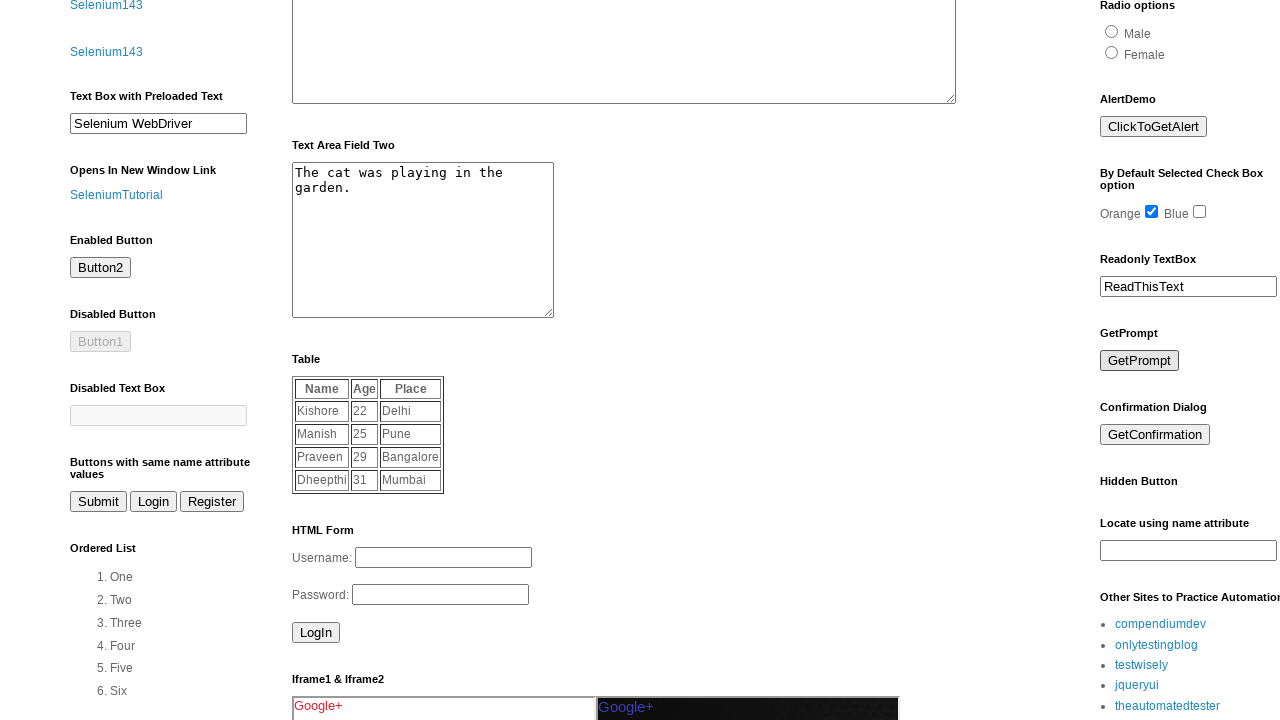